Tests a simple click on a dynamic button and verifies the success message.

Starting URL: https://demoqa.com/buttons

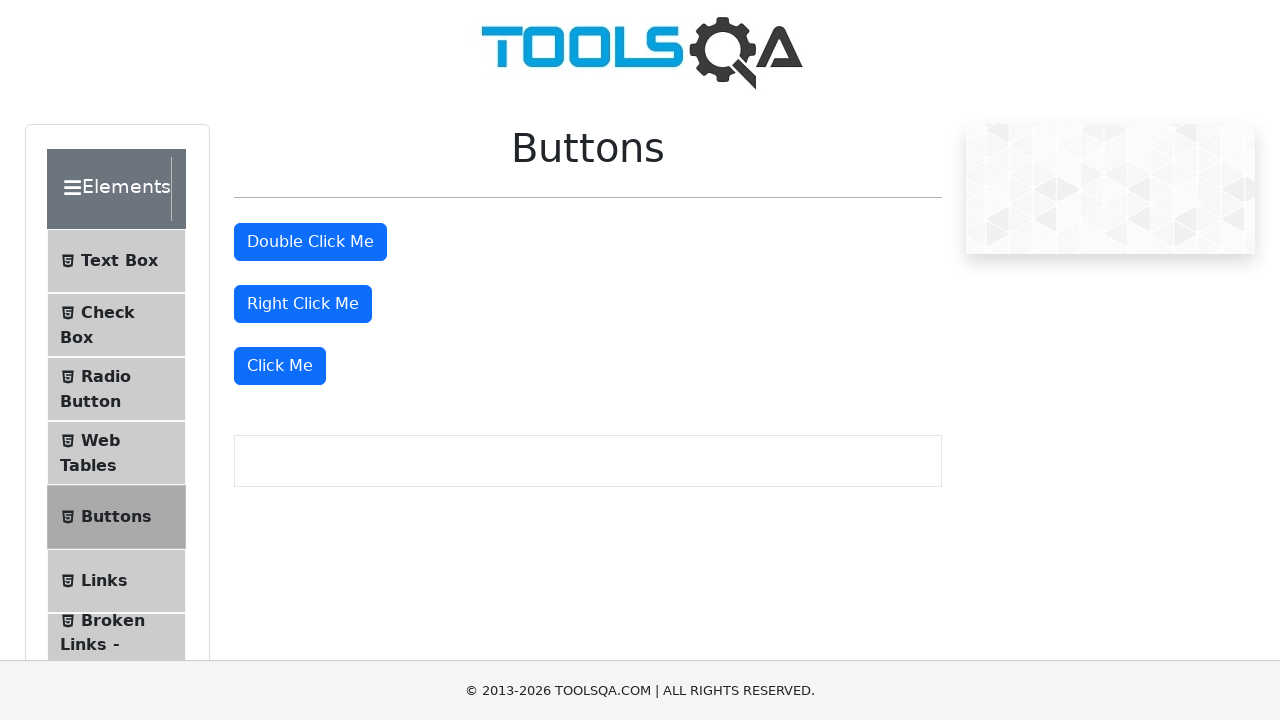

Clicked the 'Click Me' dynamic button at (280, 366) on xpath=//button[text()='Click Me']
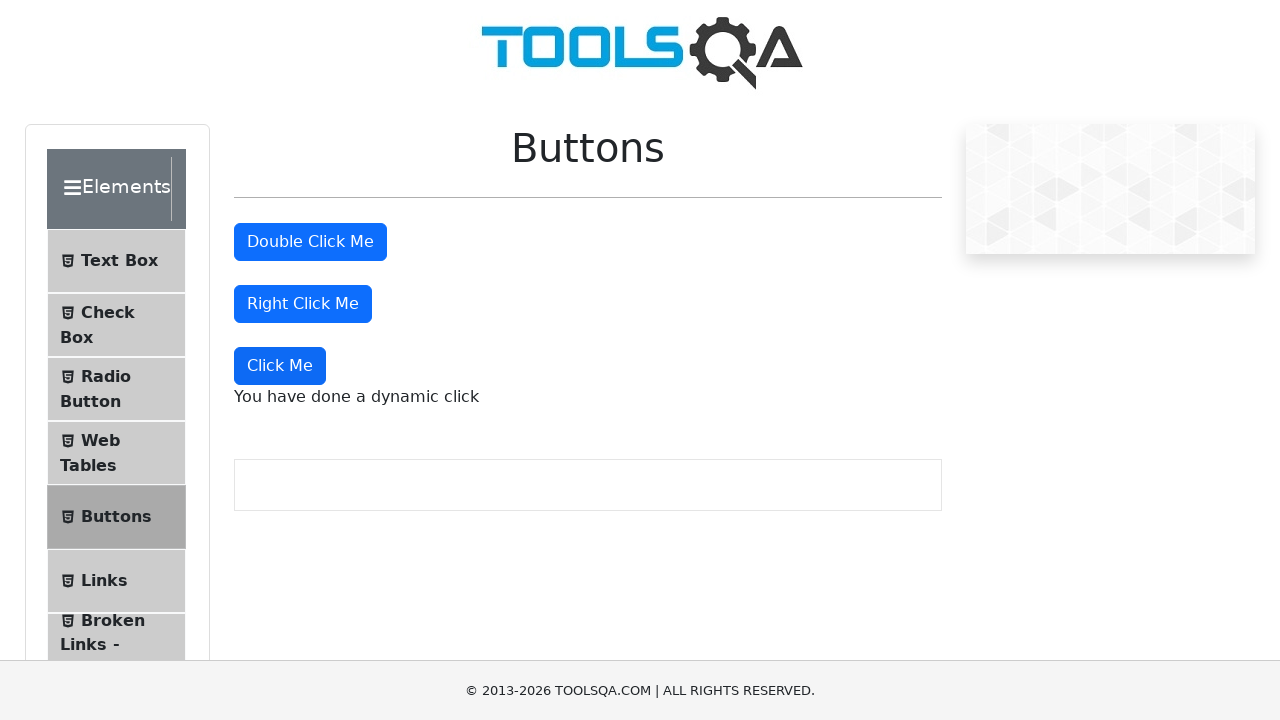

Success message appeared after button click
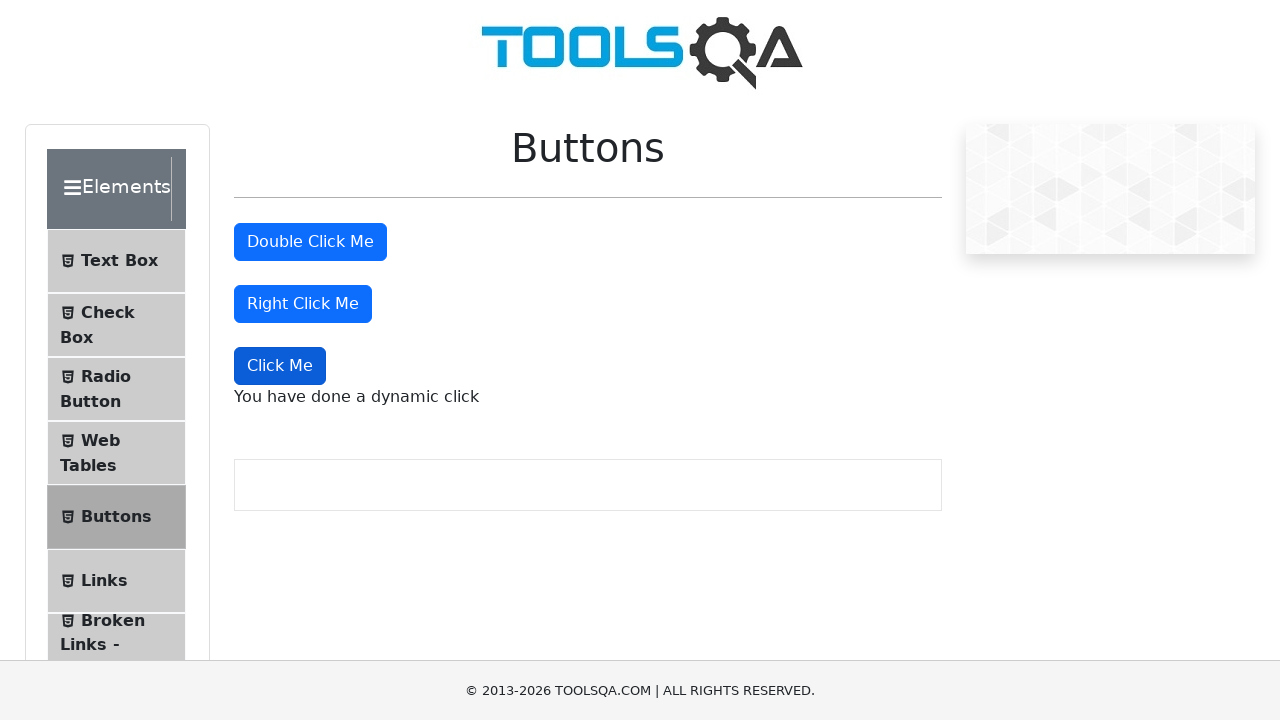

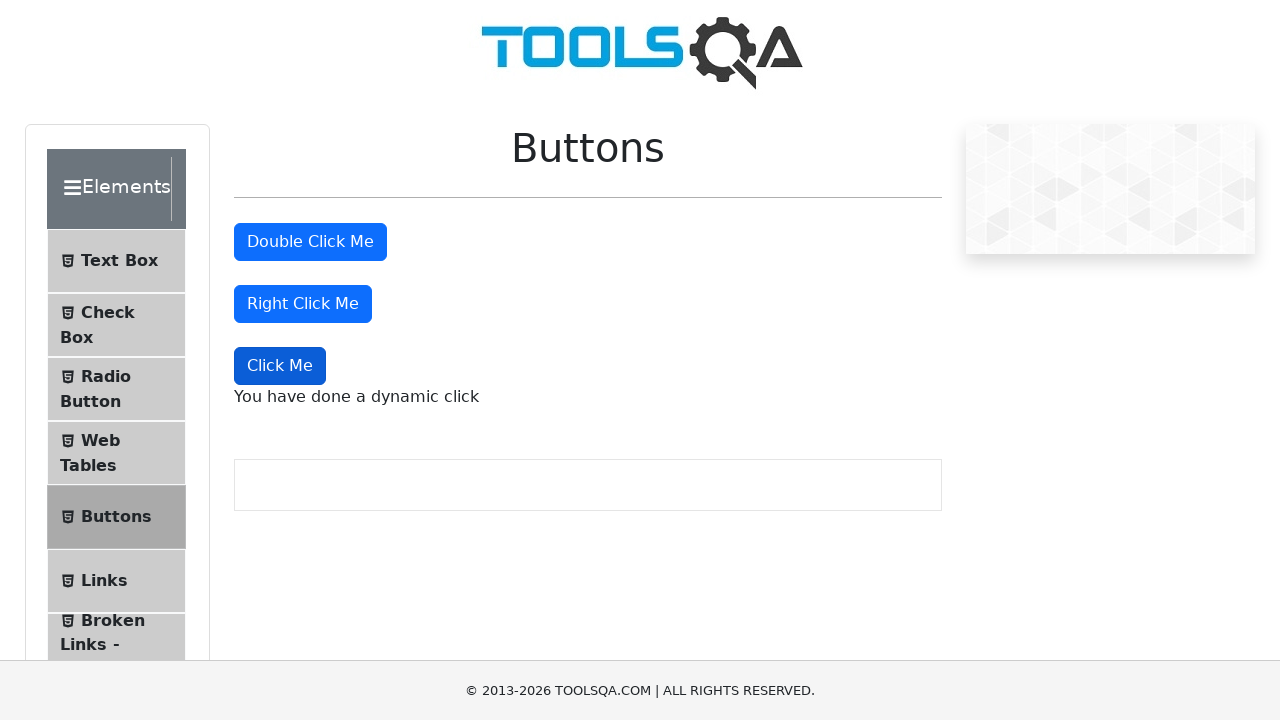